Scrolls to the Sakewiz Tourism section on the homepage to verify it is visible

Starting URL: https://www.benthonlabs.com/

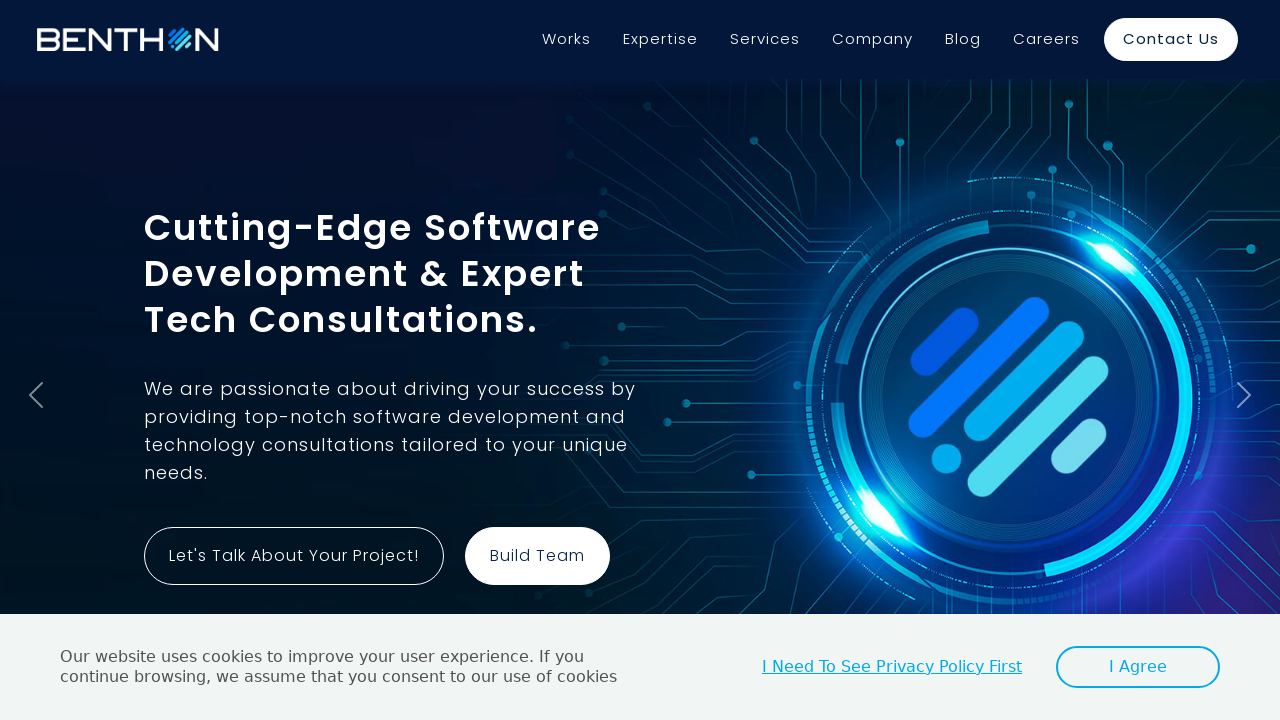

Located the SAKEWIZ TOURISM section heading
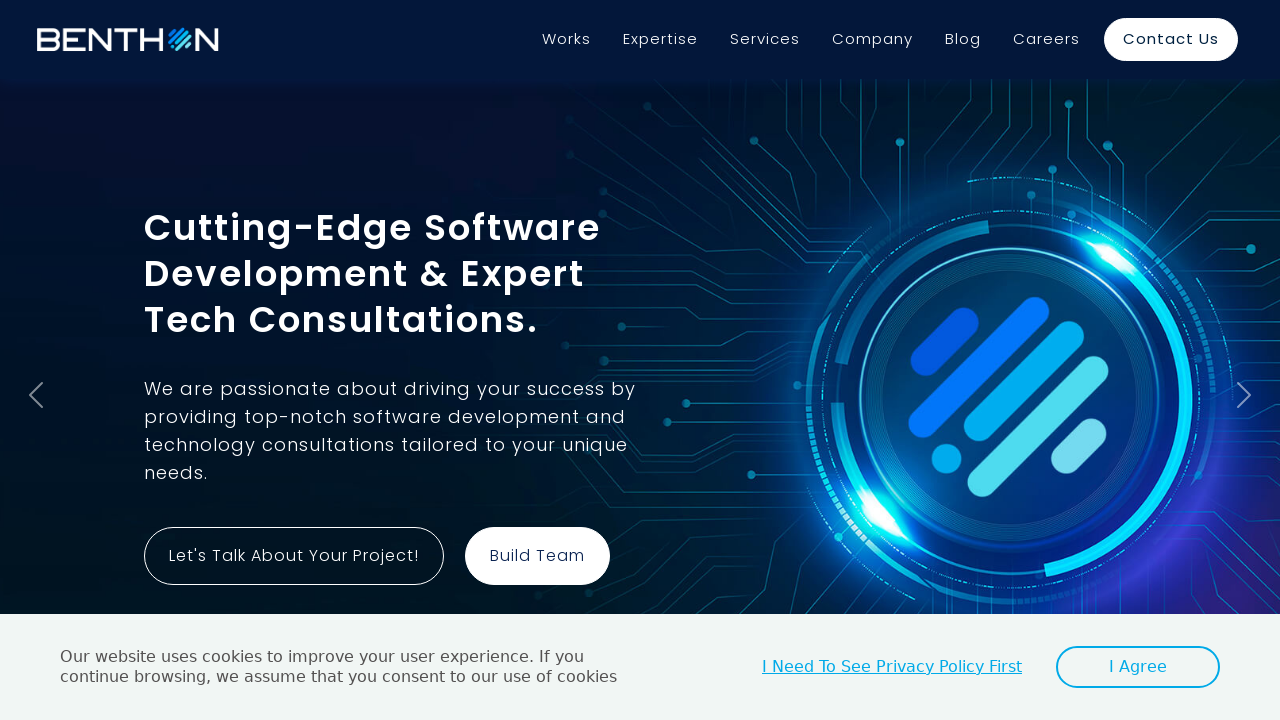

Scrolled to the SAKEWIZ TOURISM section
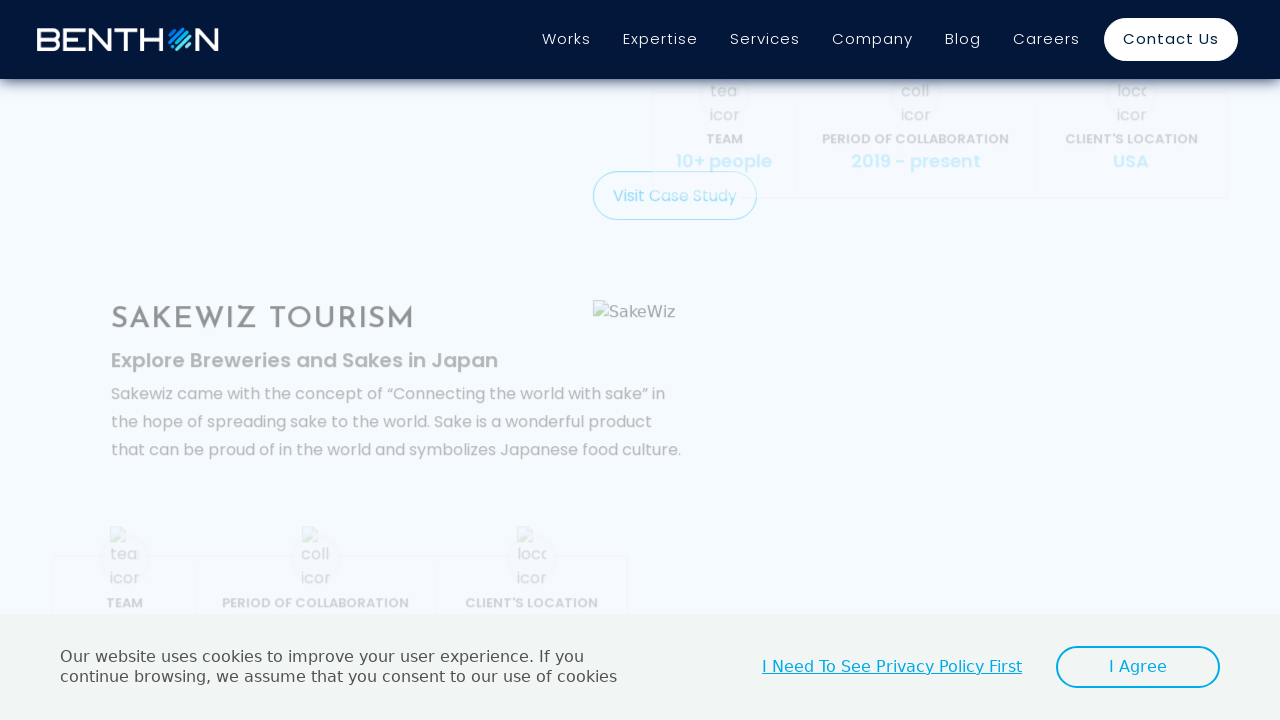

Waited for SAKEWIZ TOURISM section to be visible
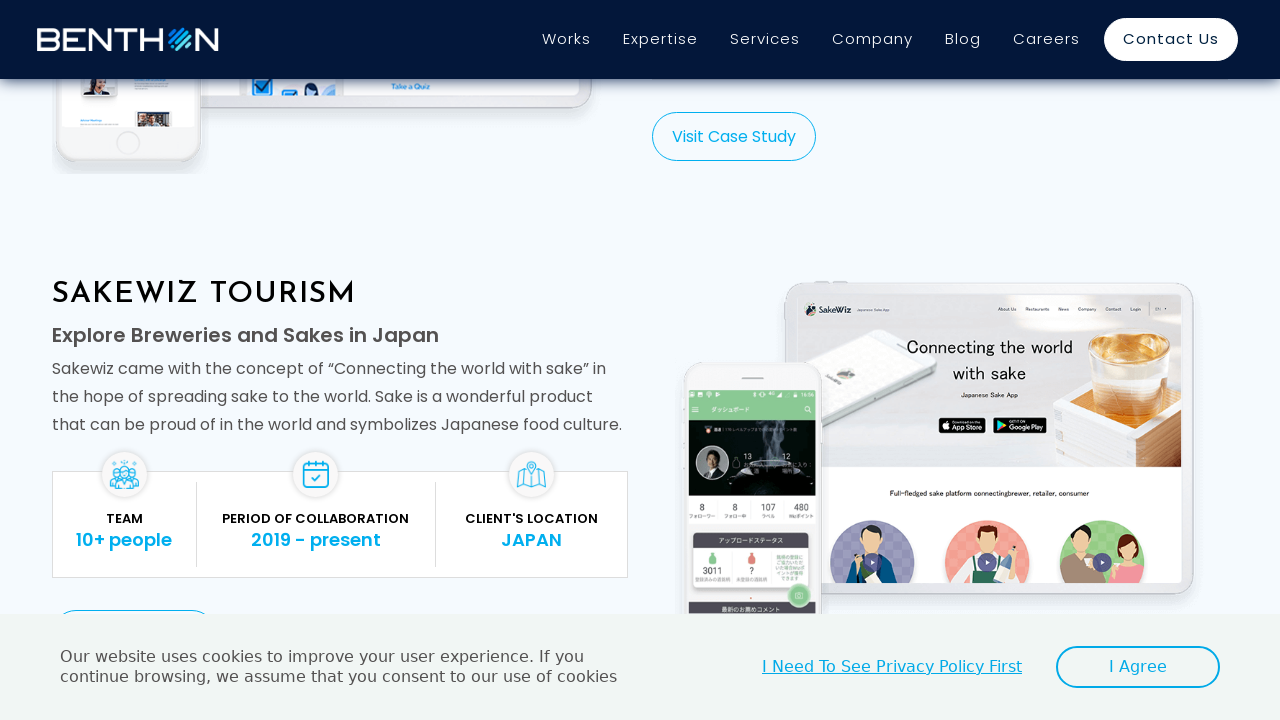

Verified SAKEWIZ TOURISM section is visible
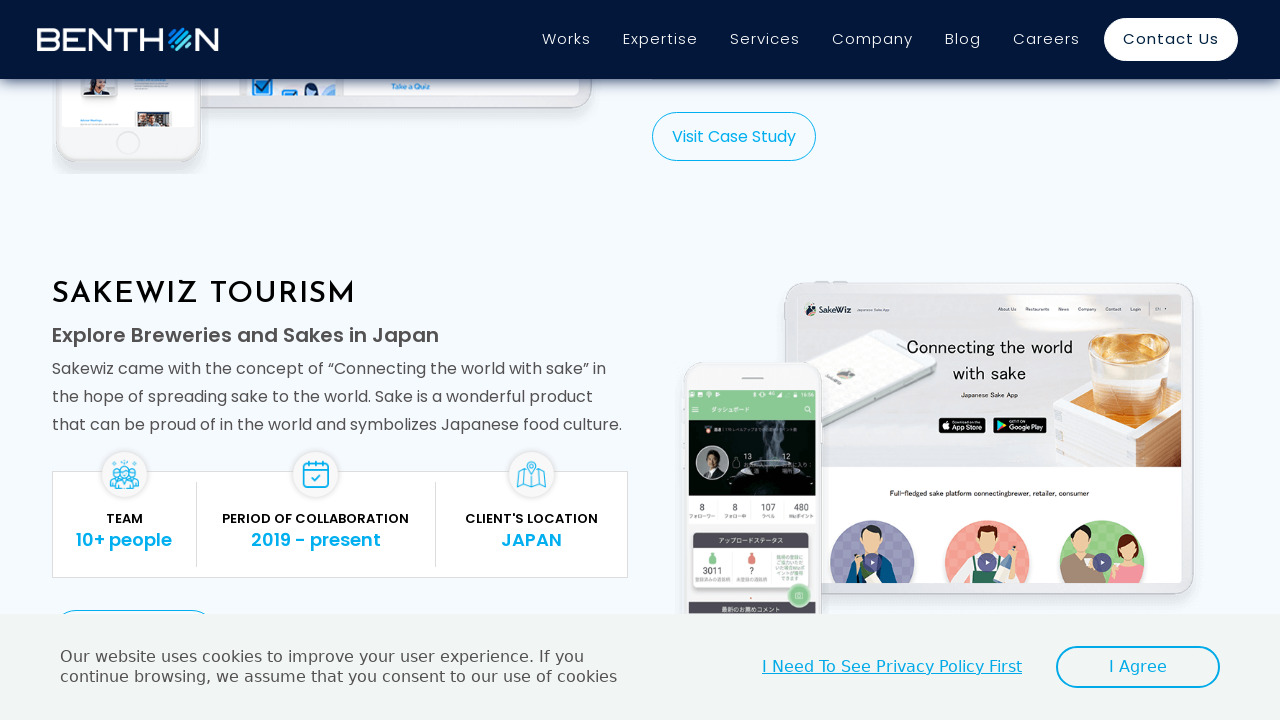

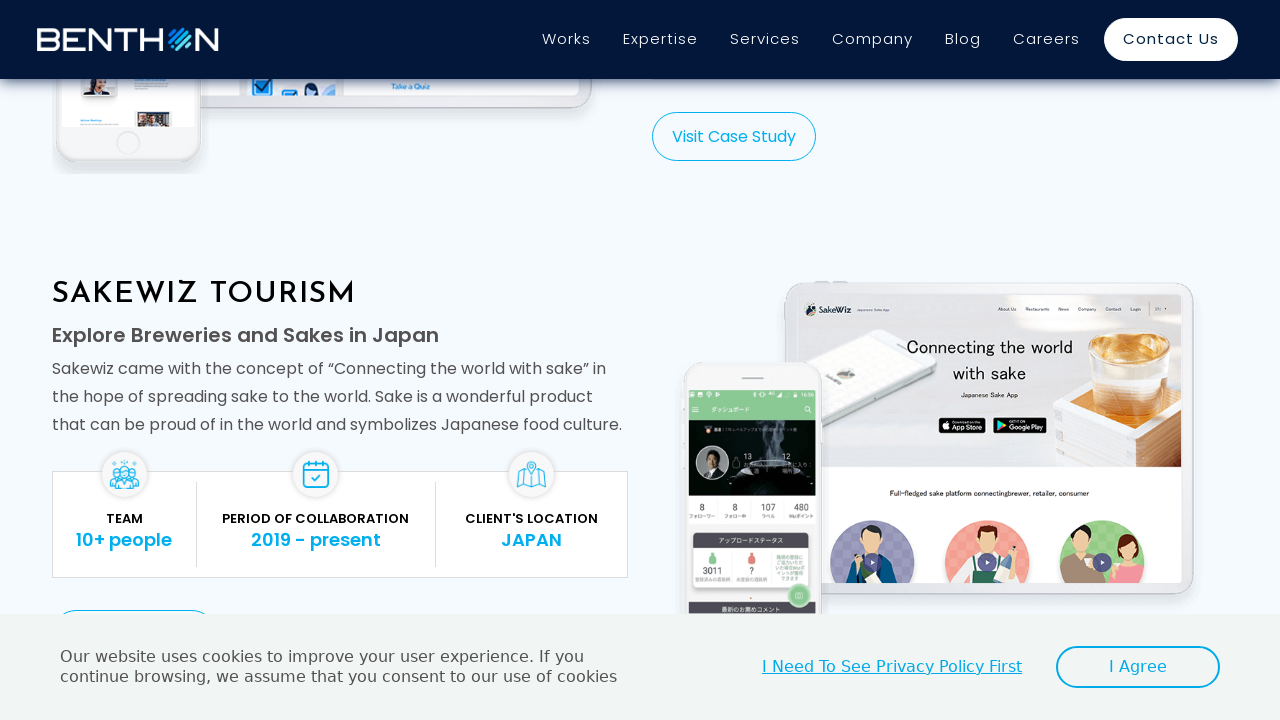